Tests Bootstrap dropdown functionality by clicking the dropdown button and selecting the "JavaScript" option from the dropdown menu

Starting URL: http://seleniumpractise.blogspot.com/2016/08/bootstrap-dropdown-example-for-selenium.html

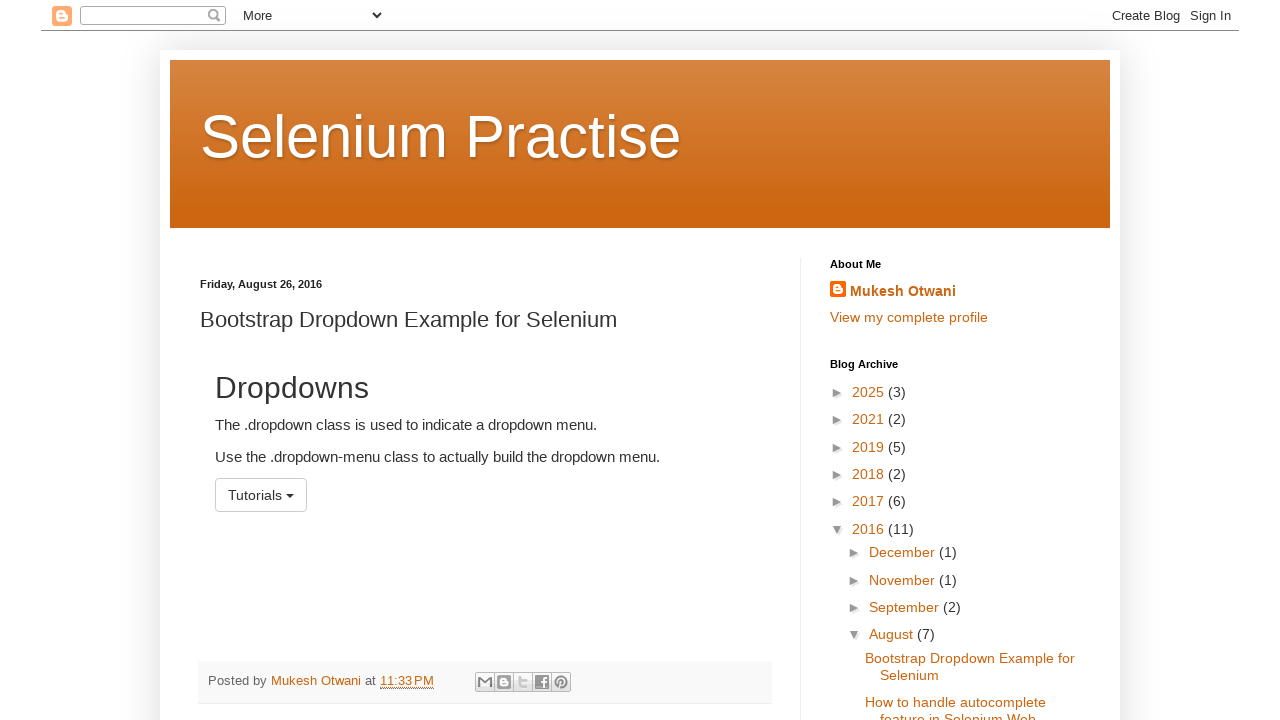

Clicked the dropdown button to open the menu at (261, 495) on button#menu1
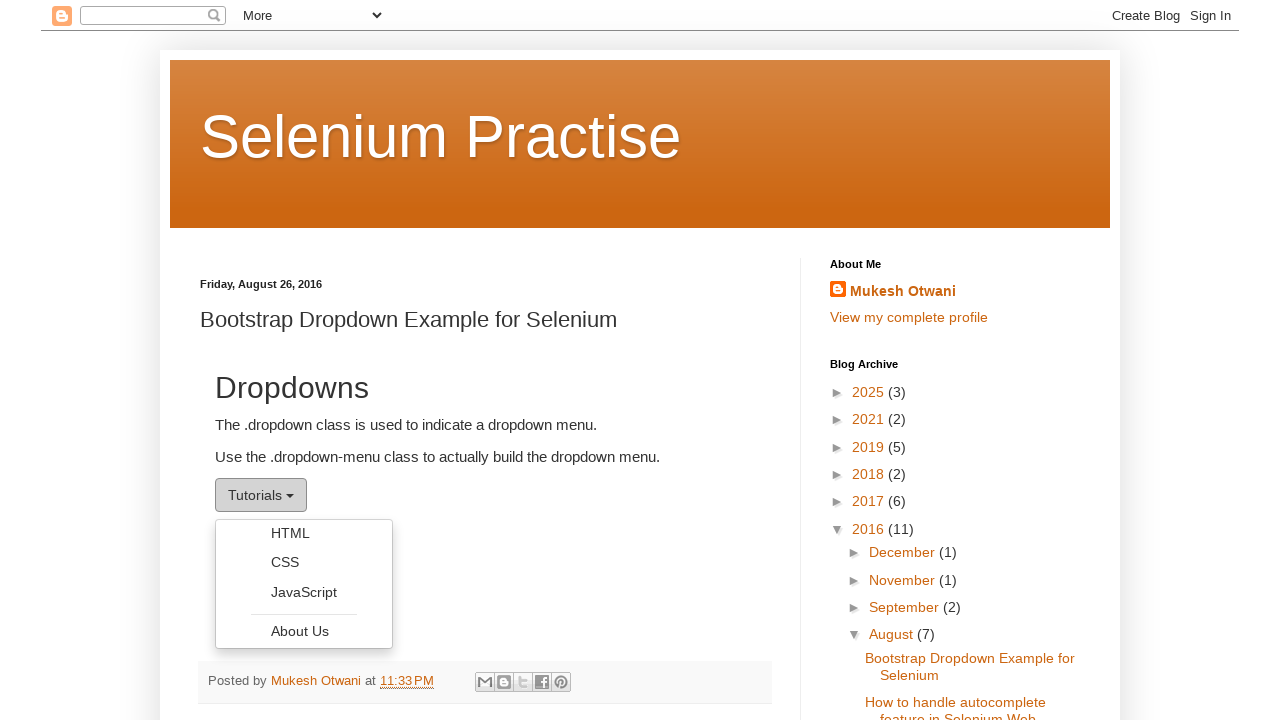

Dropdown menu became visible
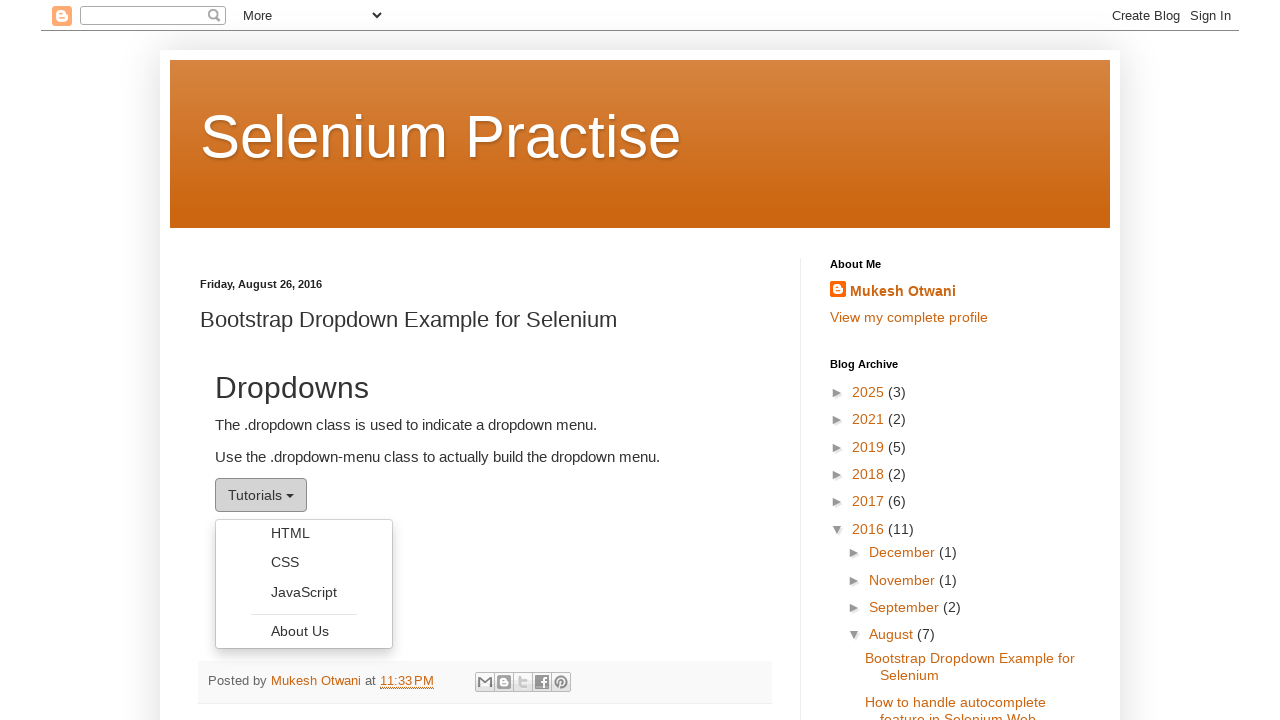

Selected 'JavaScript' option from the dropdown menu at (304, 592) on ul.dropdown-menu li a:has-text('JavaScript')
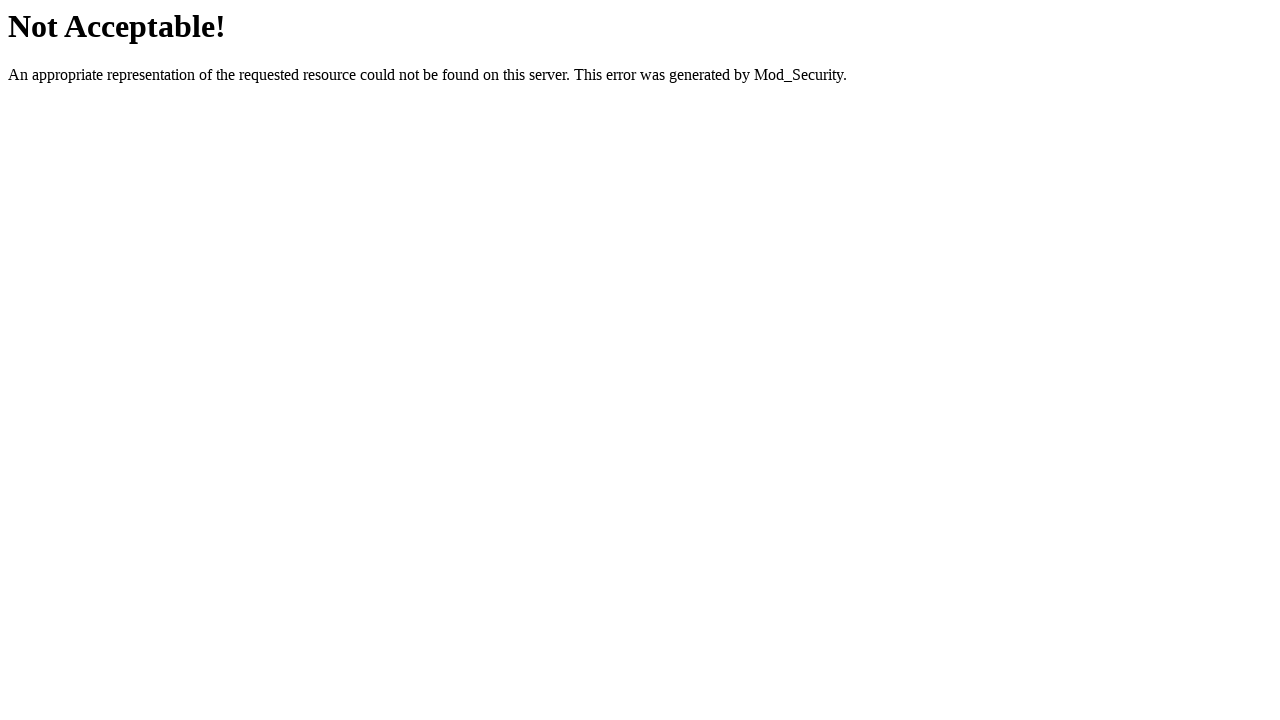

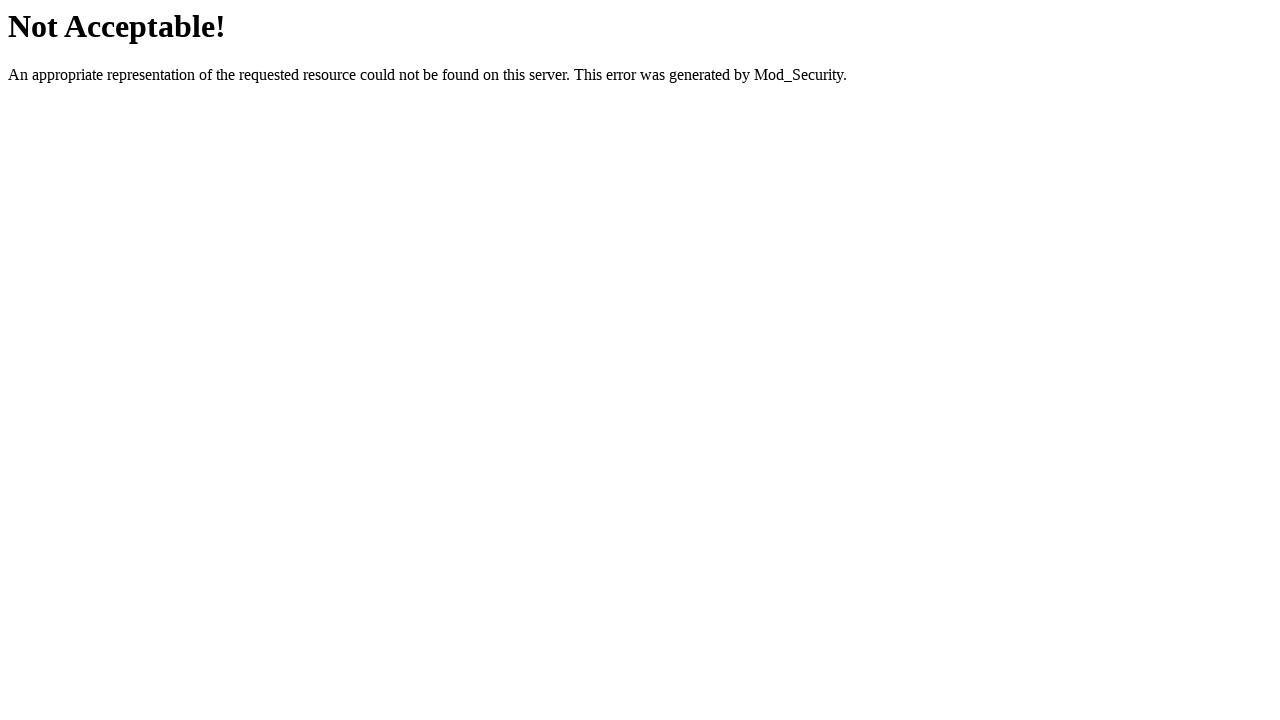